Tests radio button selection by finding Hockey radio button through XPath and clicking it

Starting URL: https://practice.cydeo.com/radio_buttons

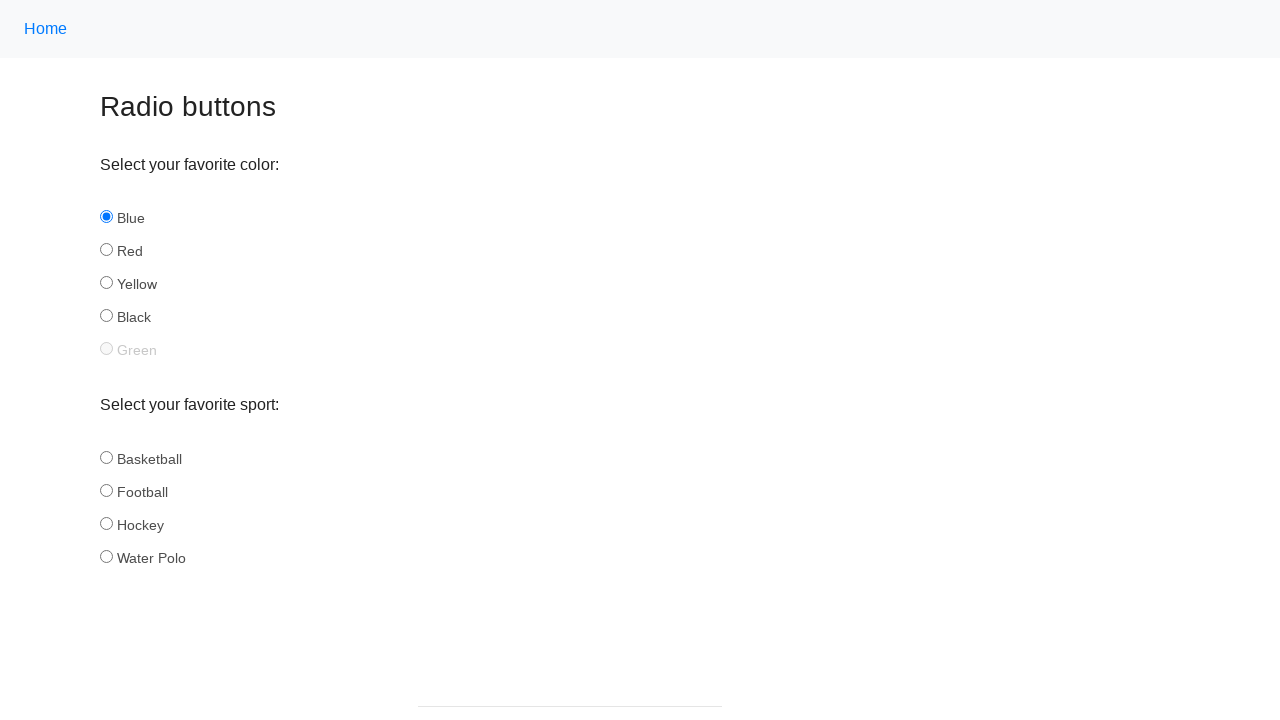

Located radio button elements using XPath
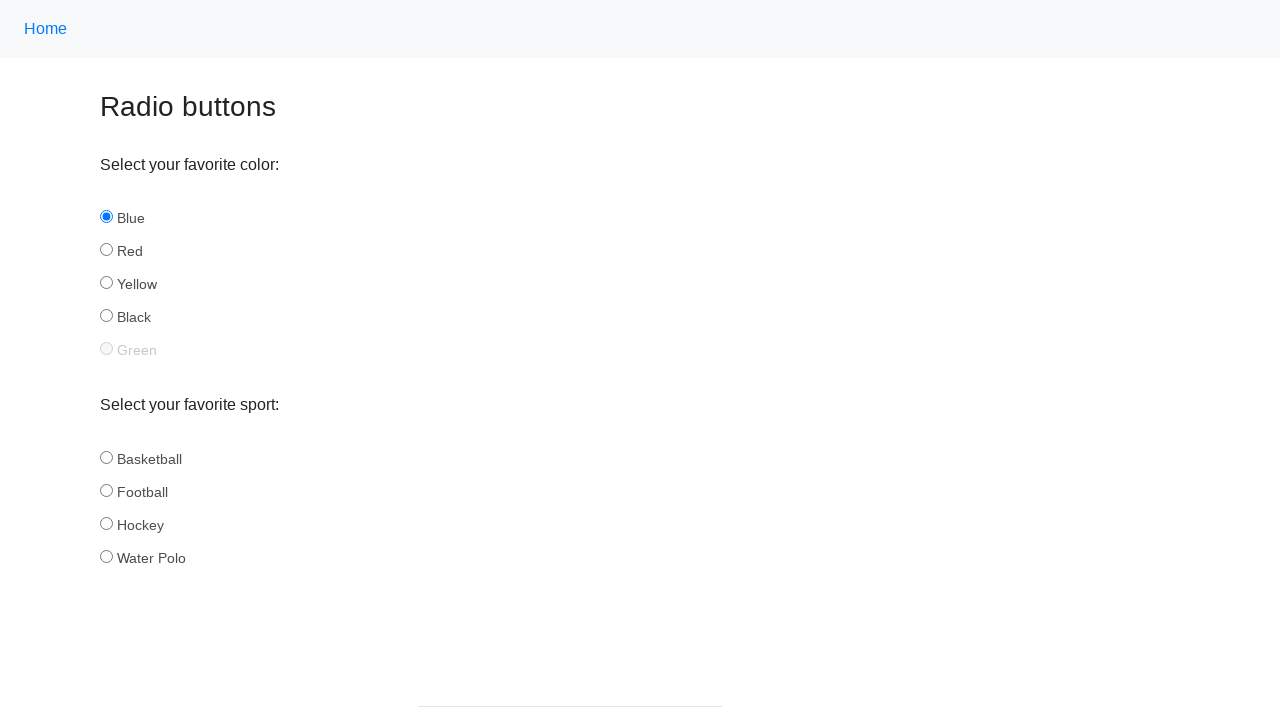

Retrieved radio button element at index 0
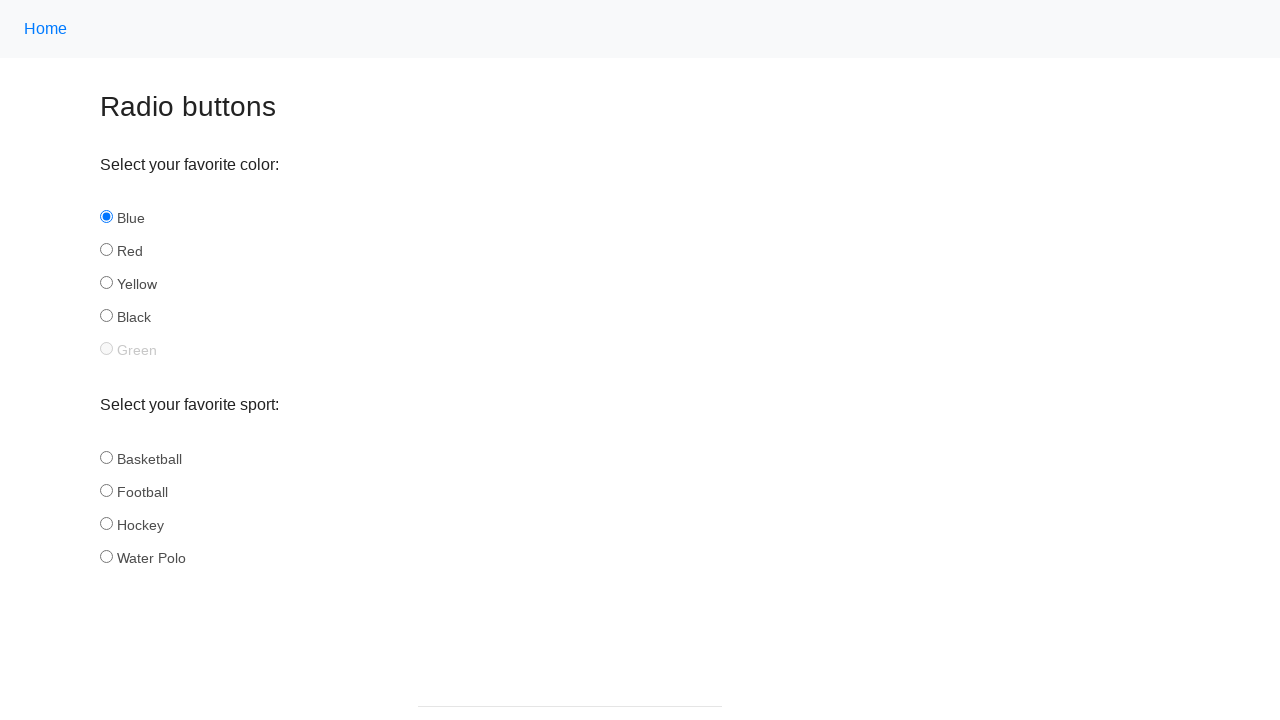

Retrieved radio button element at index 1
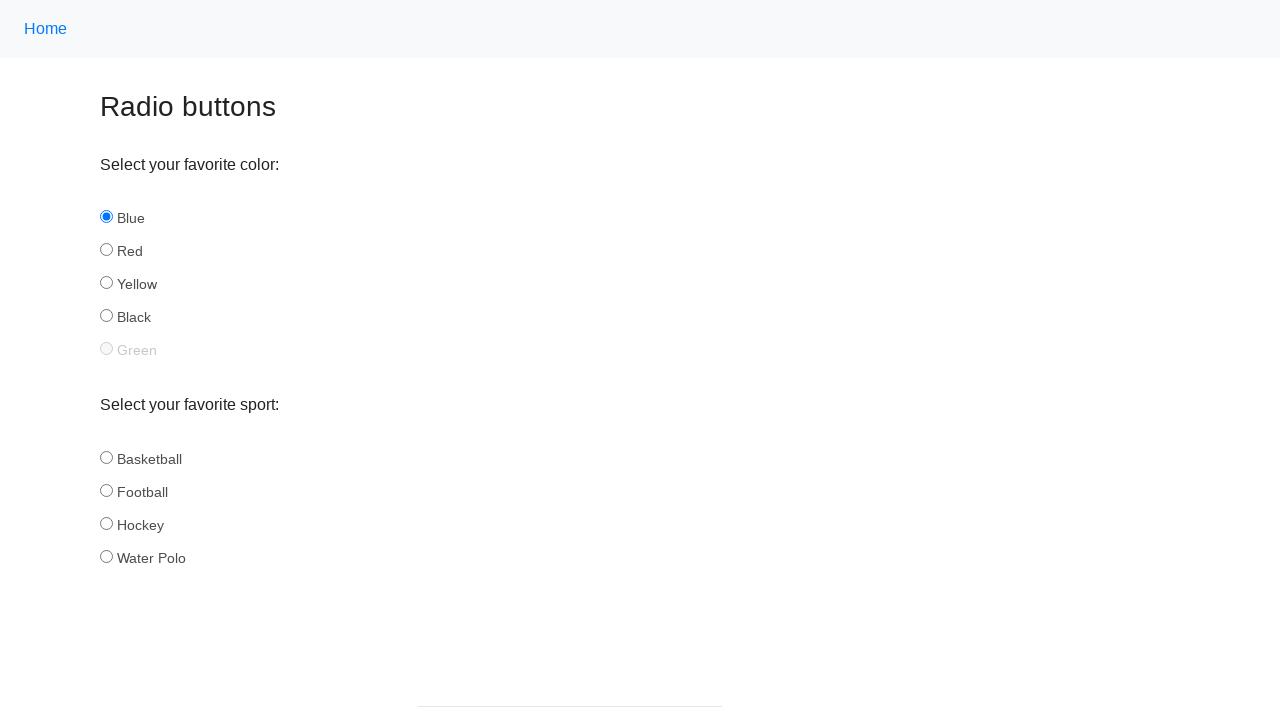

Retrieved radio button element at index 2
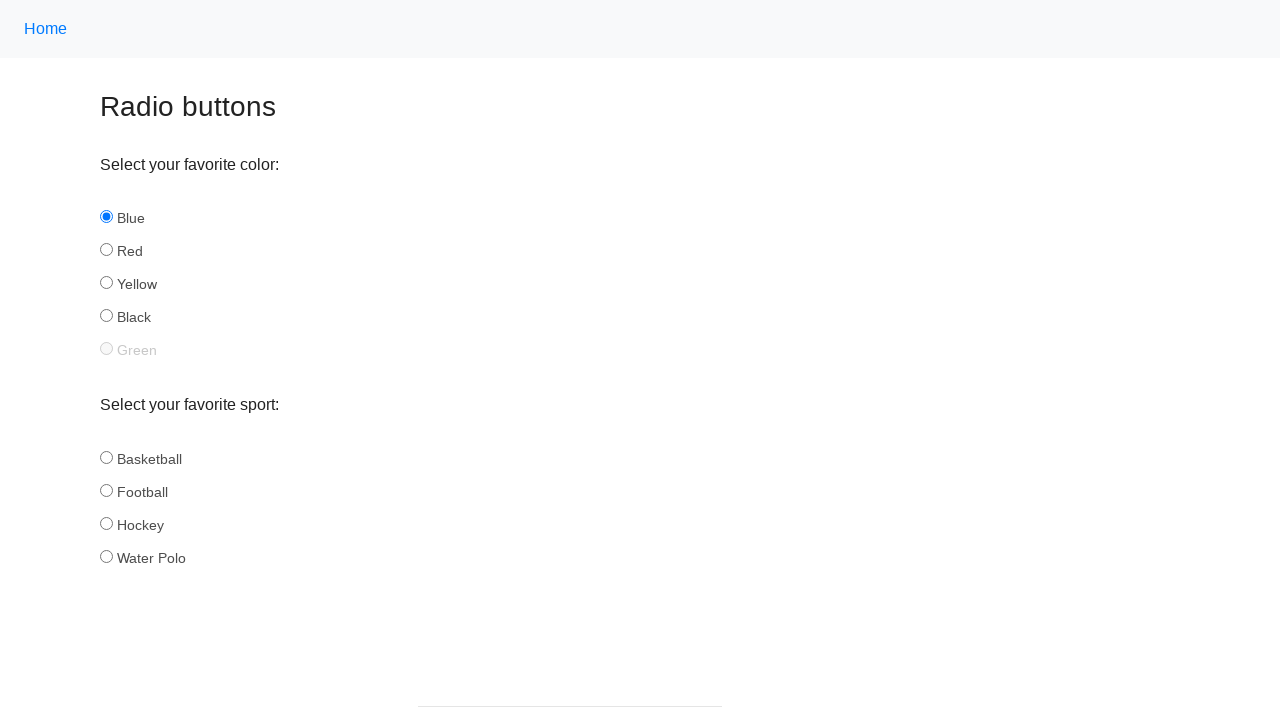

Clicked Hockey radio button at (106, 523) on xpath=//br[4]/following-sibling::div/input >> nth=2
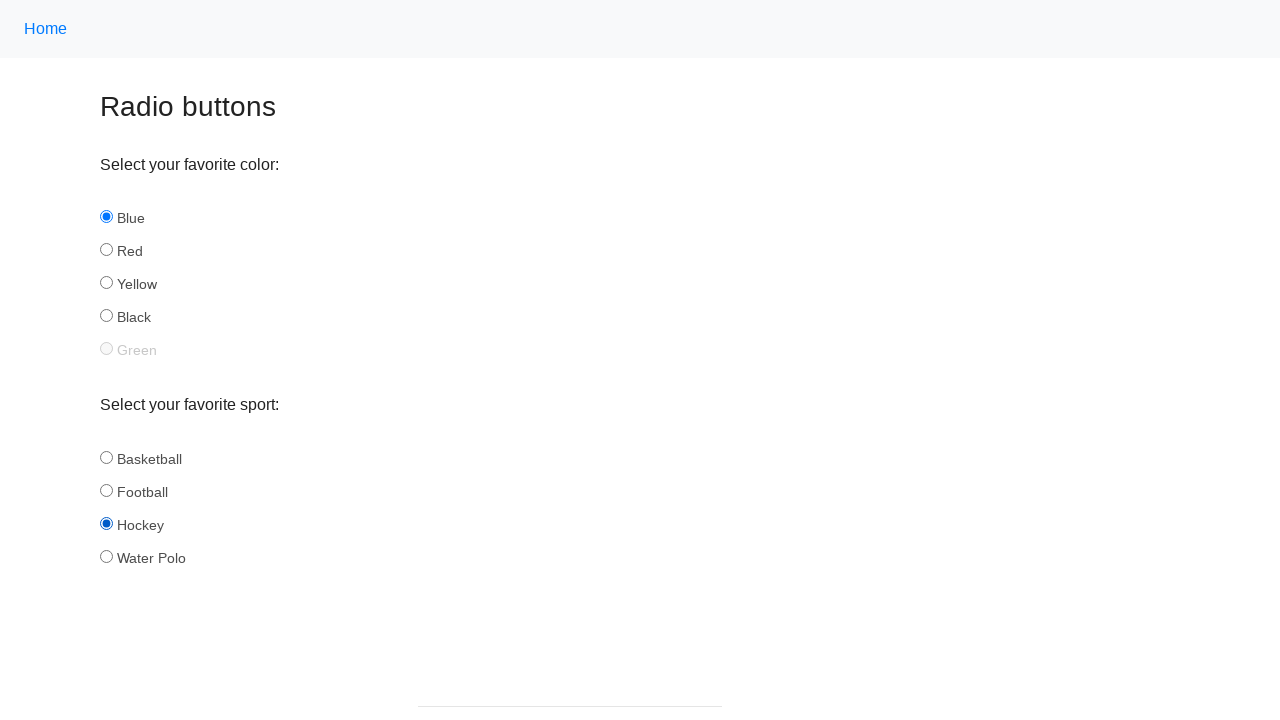

Verified Hockey radio button is selected
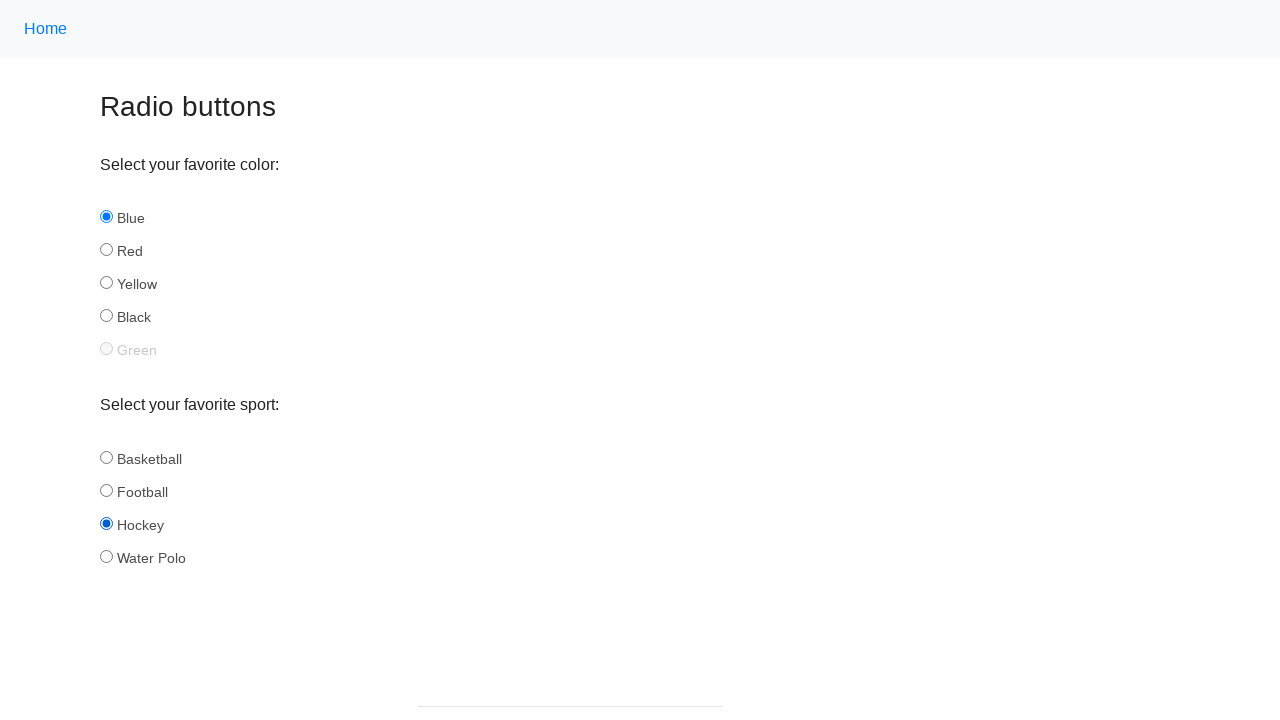

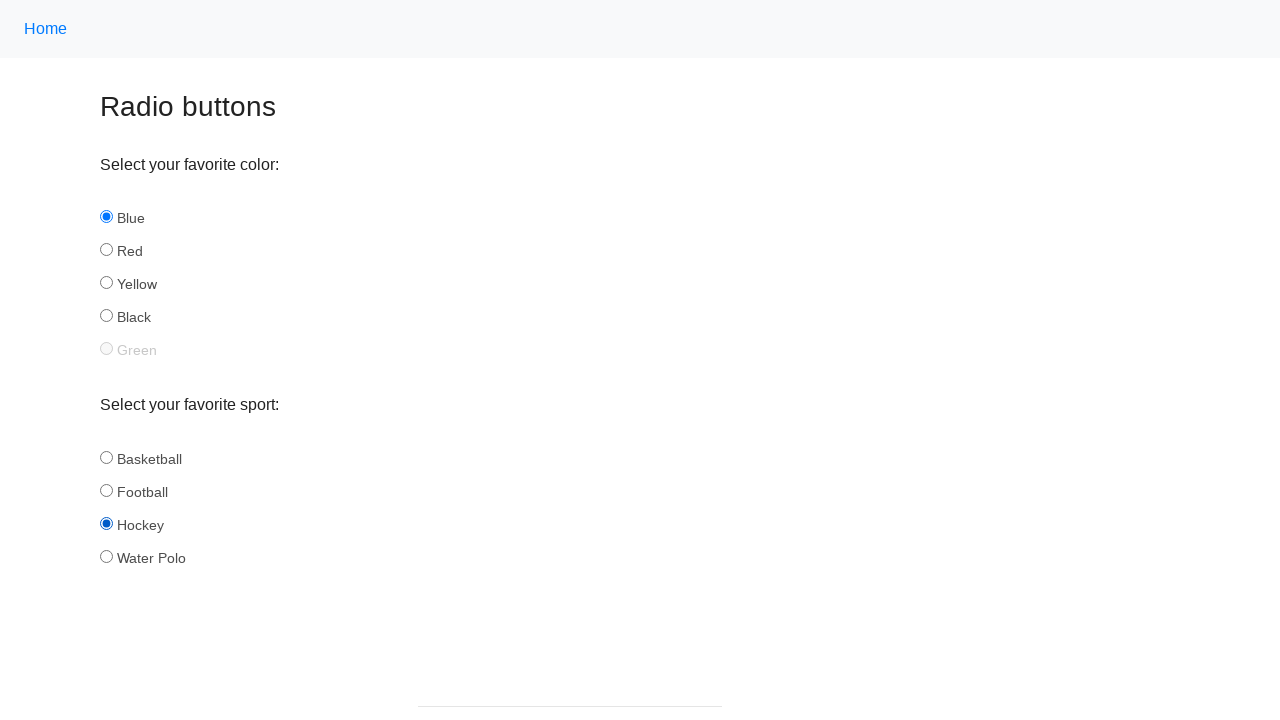